Navigates to an Argentine wine estates category page and verifies that article items are displayed

Starting URL: https://enolife.com.ar/es/category/fincas/

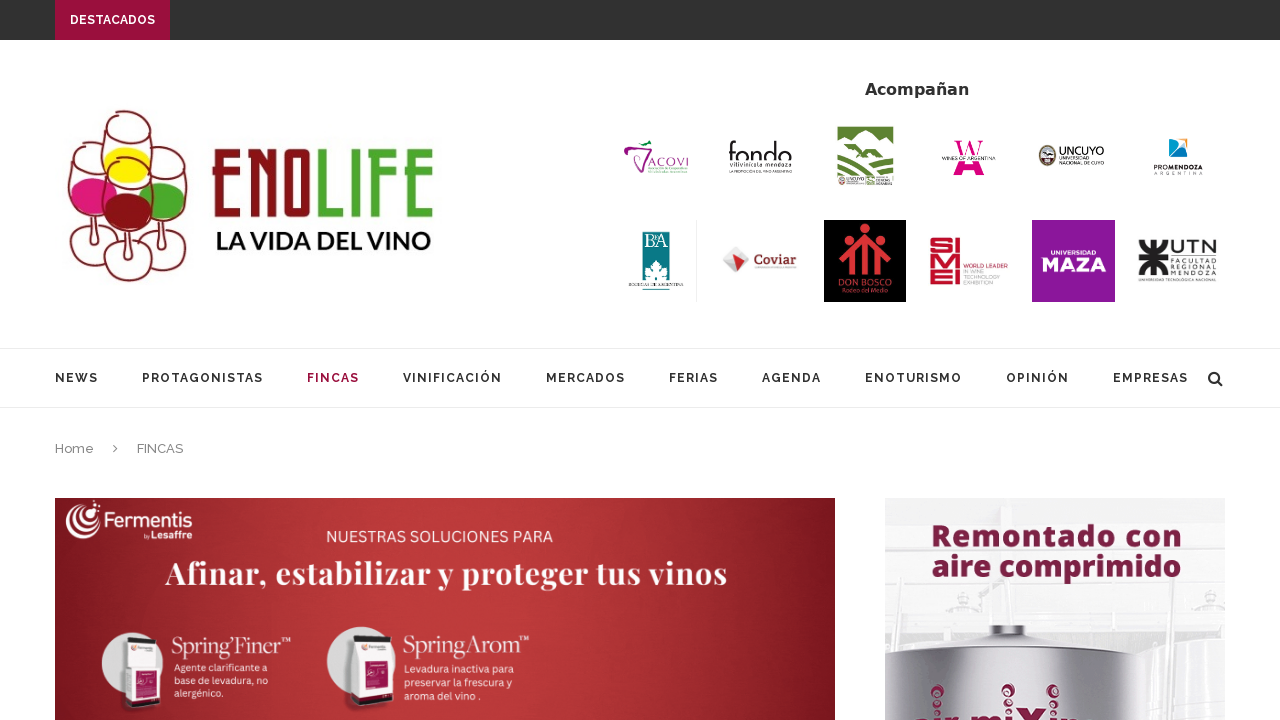

Navigated to Argentine wine estates category page
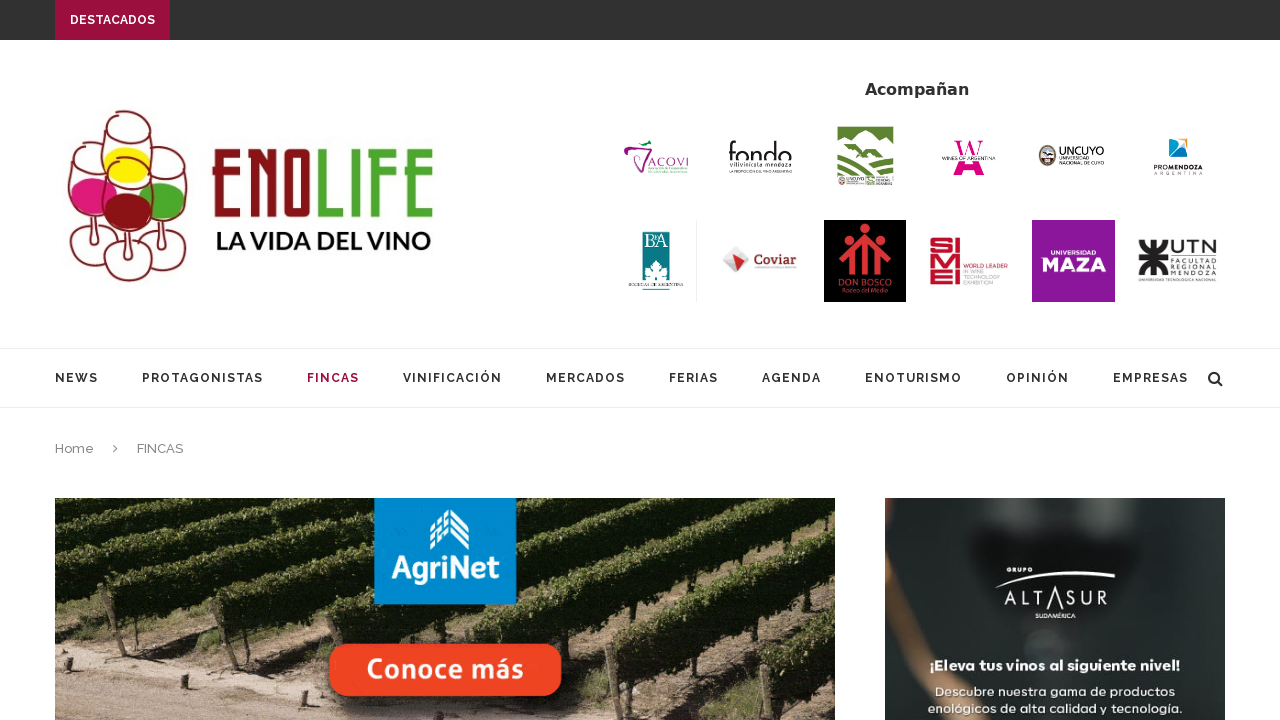

Article items container loaded
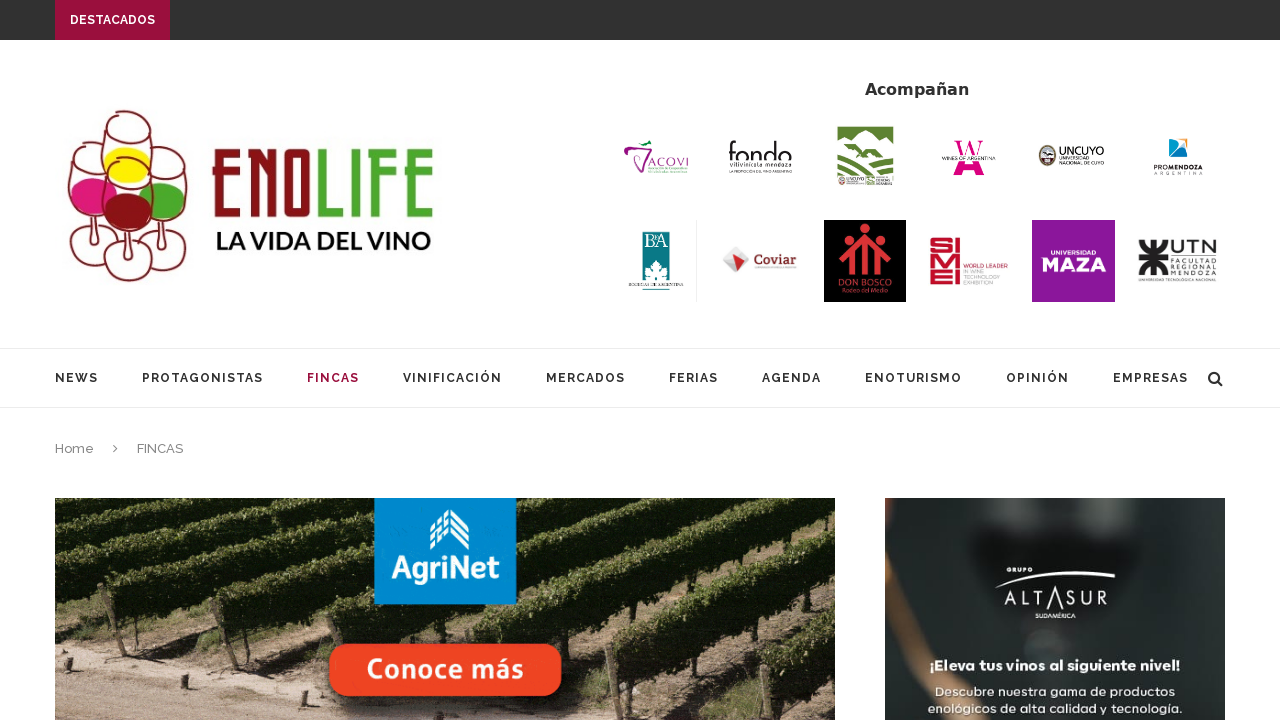

Article item titles are present
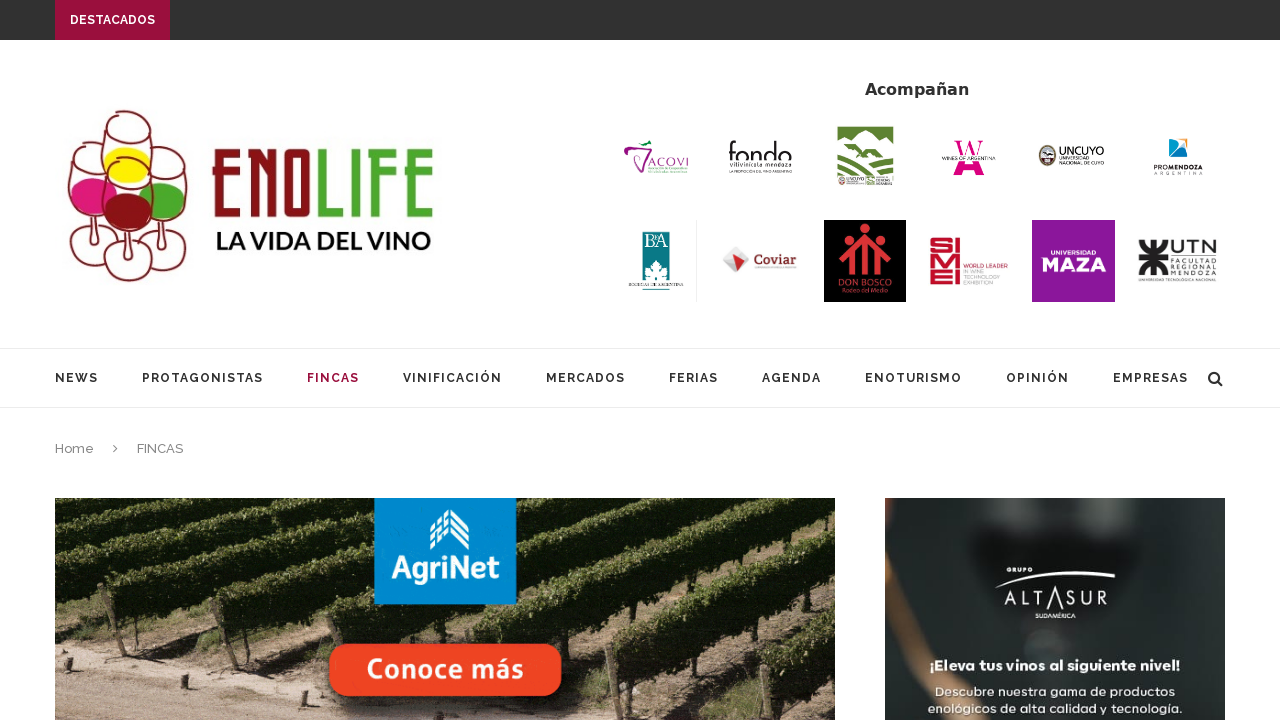

Article item links are present
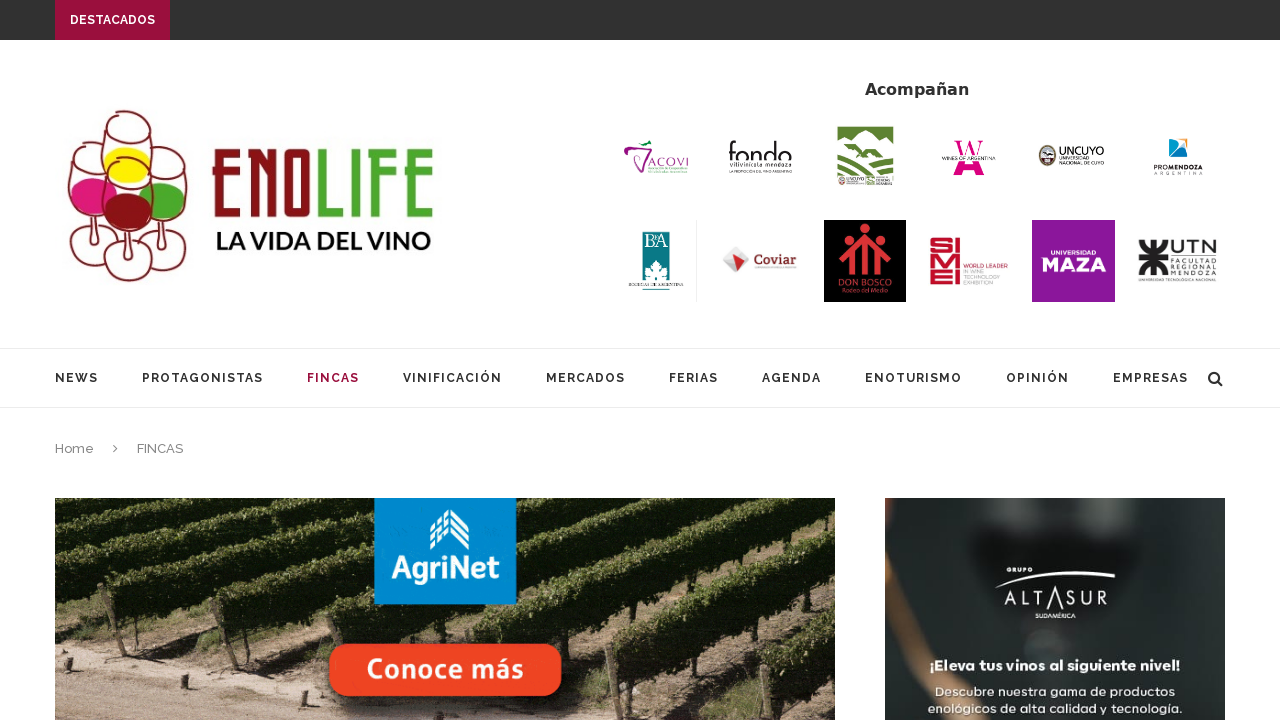

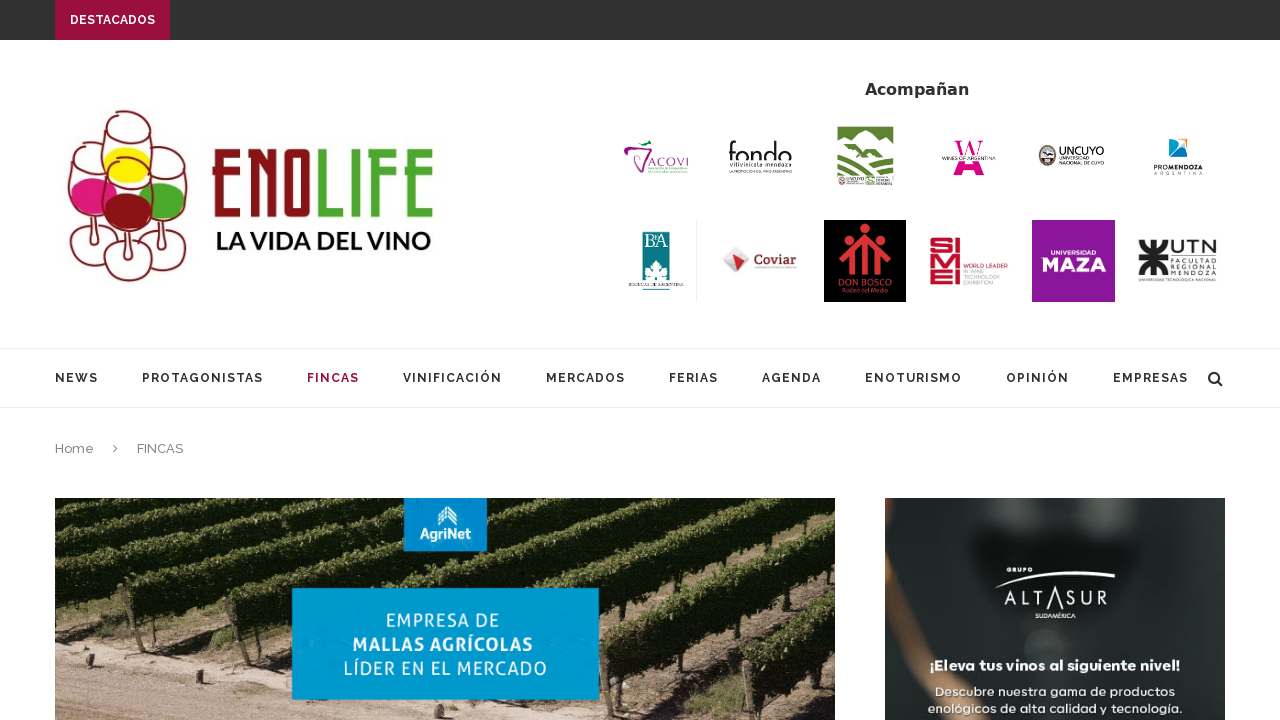